Tests the TodoMVC React app by adding three todo items (Learn Python, Learn Rust, Learn AI) and hovering over one of them, then typing in the input field.

Starting URL: https://todomvc.com/examples/react/dist/

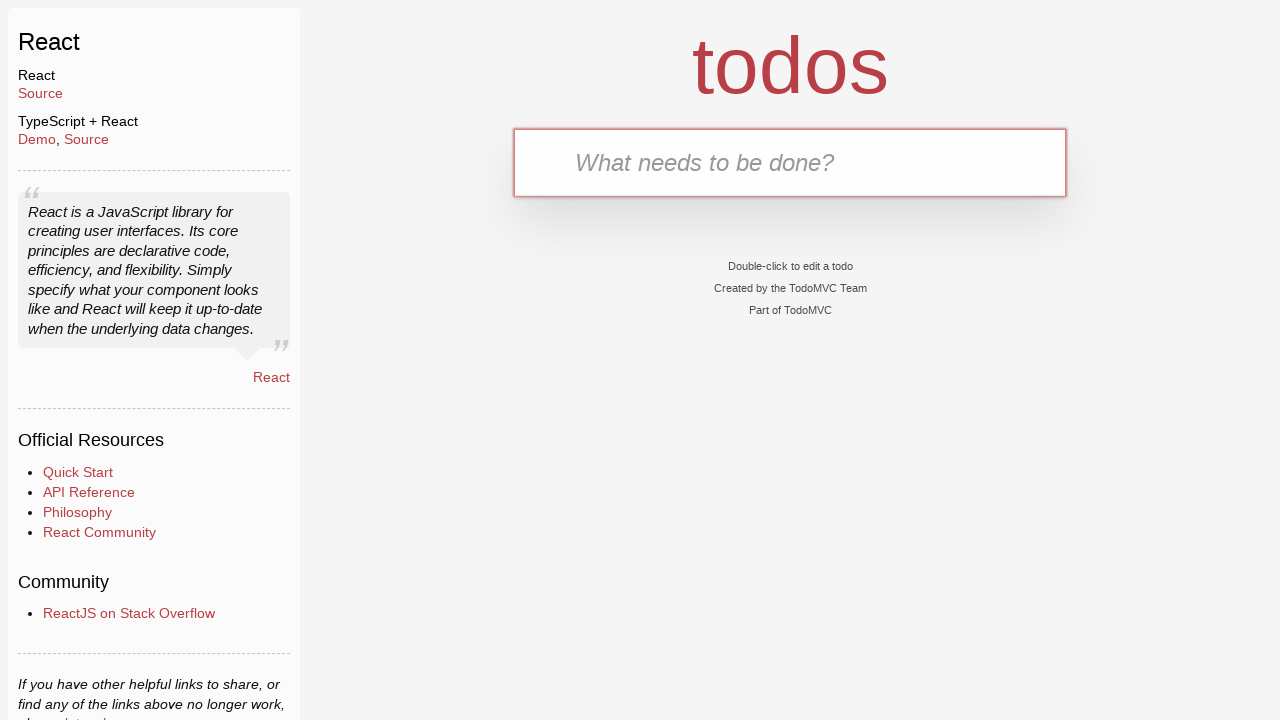

Clicked on the text input field at (790, 162) on internal:testid=[data-testid="text-input"s]
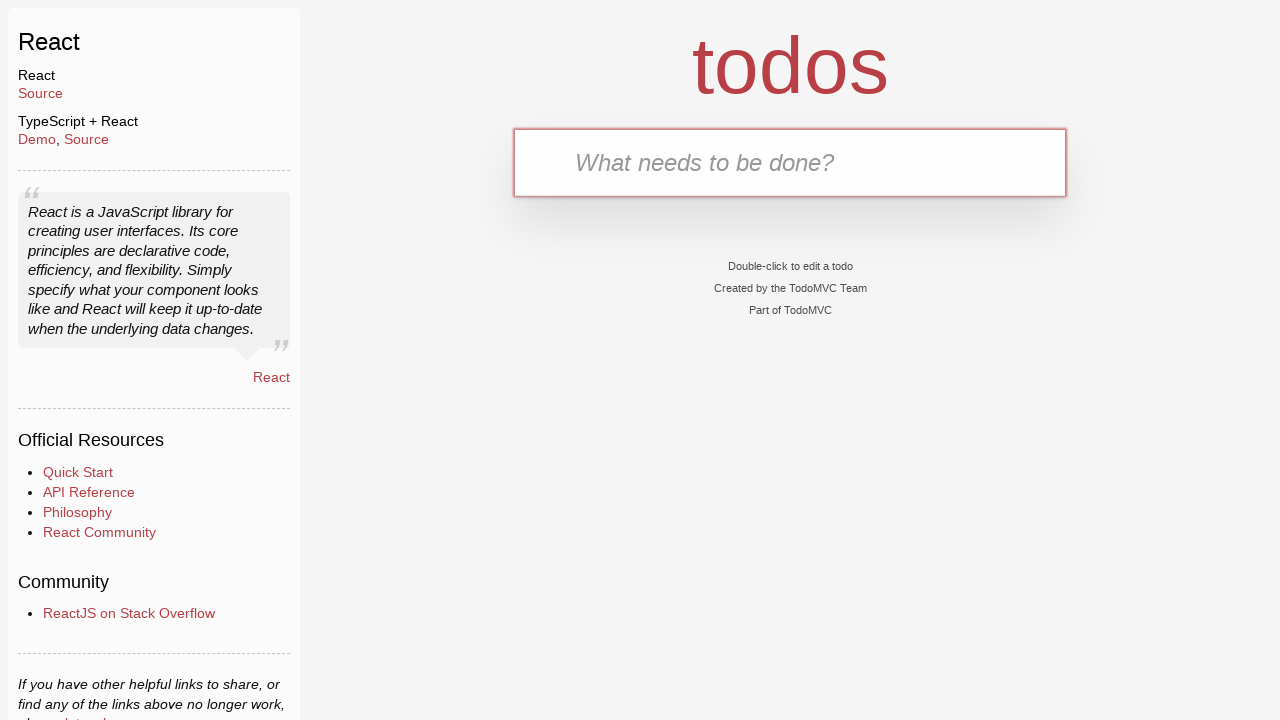

Typed 'Learn Python' in the input field
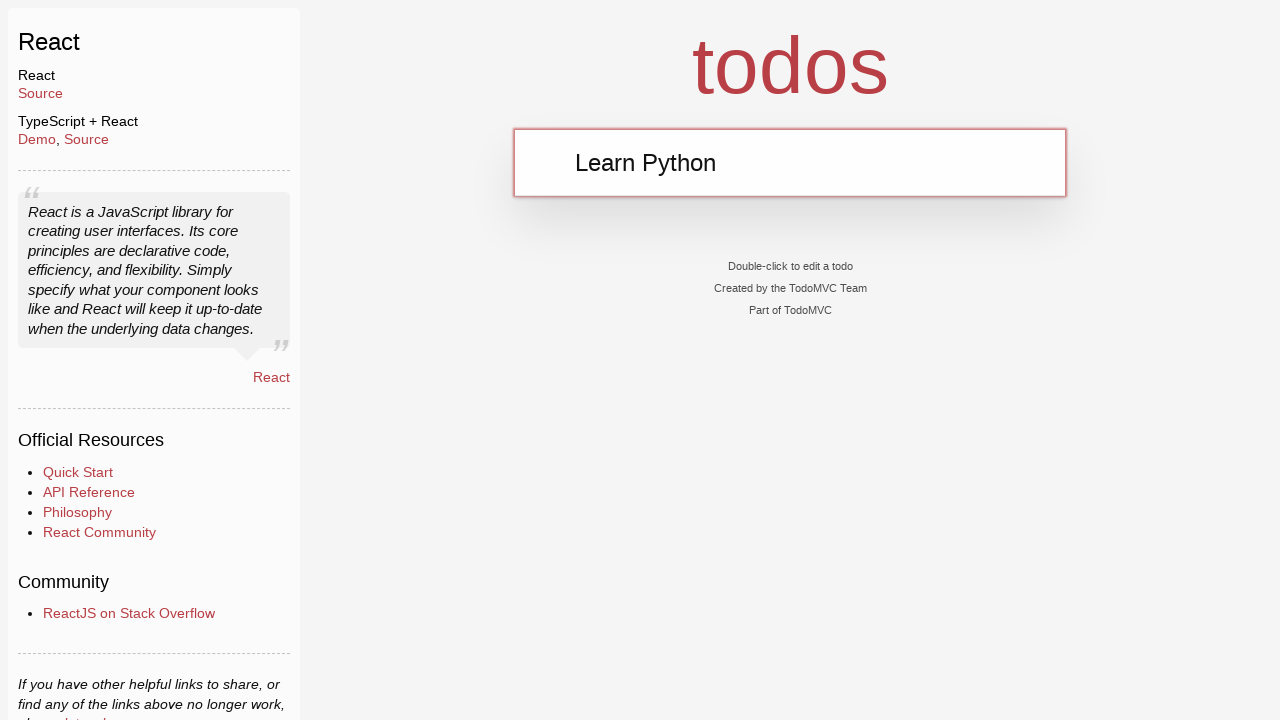

Pressed Enter to add first todo item
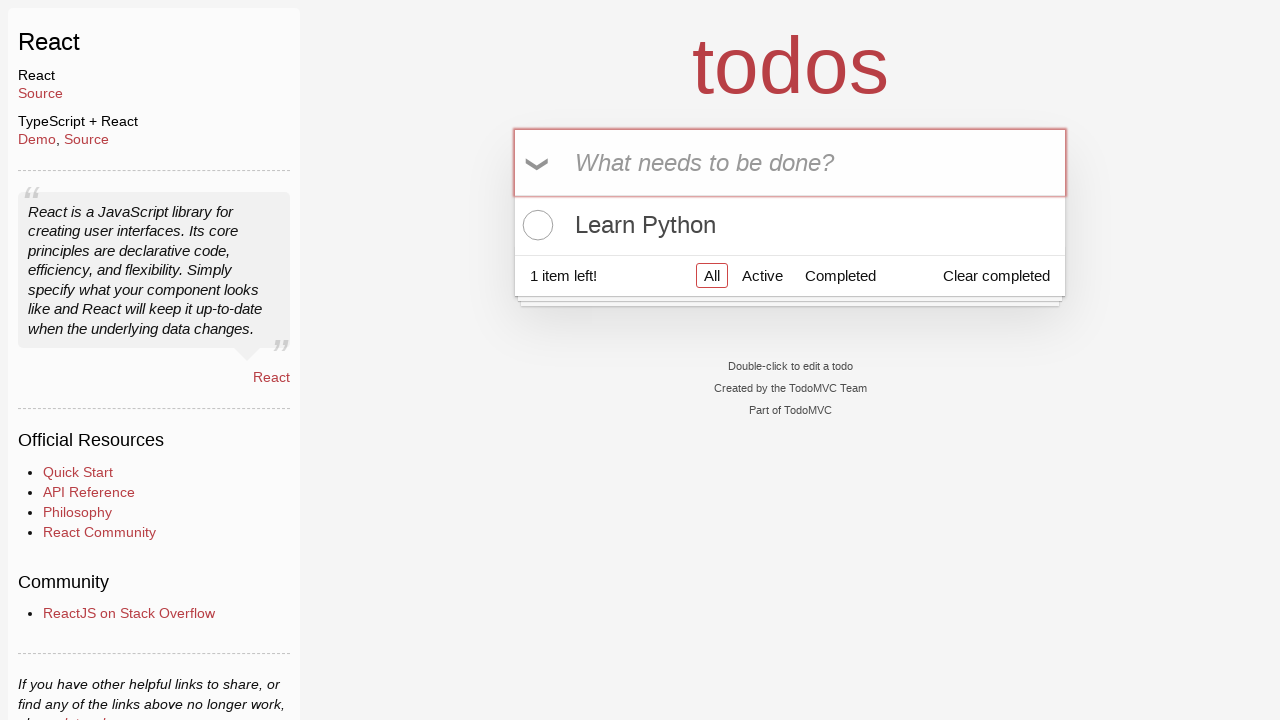

Clicked on the text input field again at (790, 162) on internal:testid=[data-testid="text-input"s]
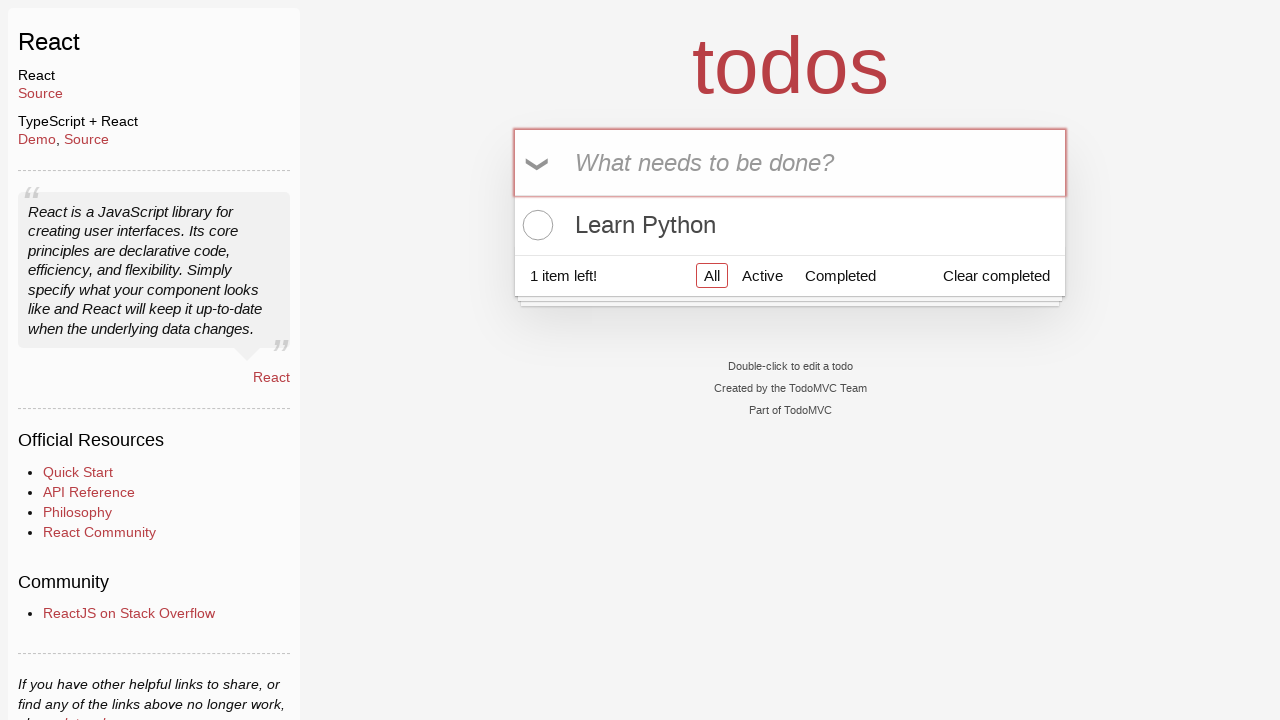

Typed 'Learn Rust' in the input field
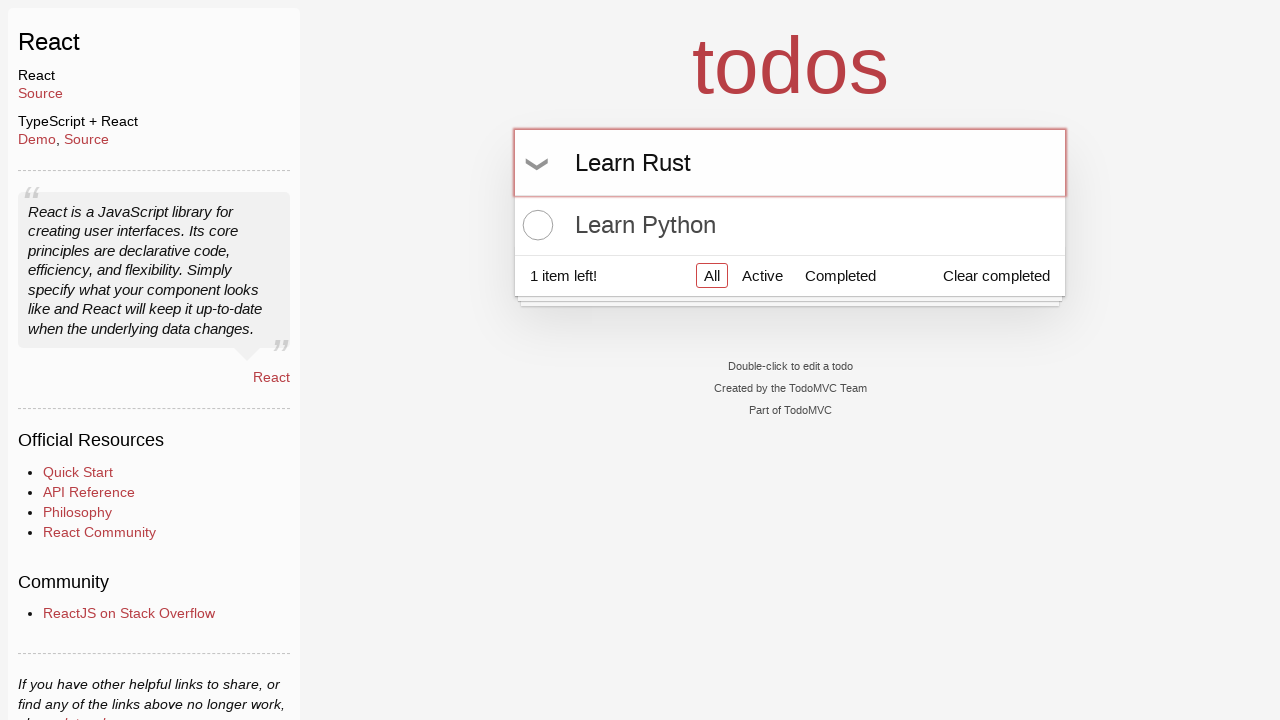

Pressed Enter to add second todo item
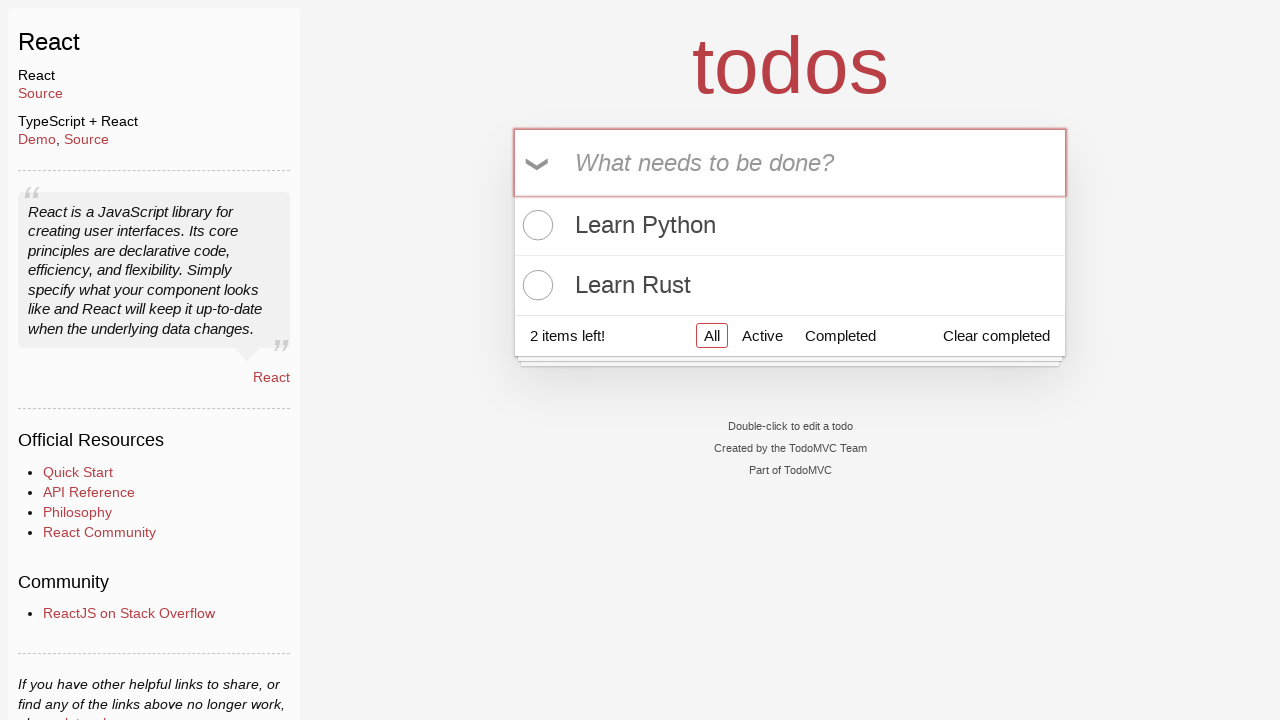

Clicked on the text input field again at (790, 162) on internal:testid=[data-testid="text-input"s]
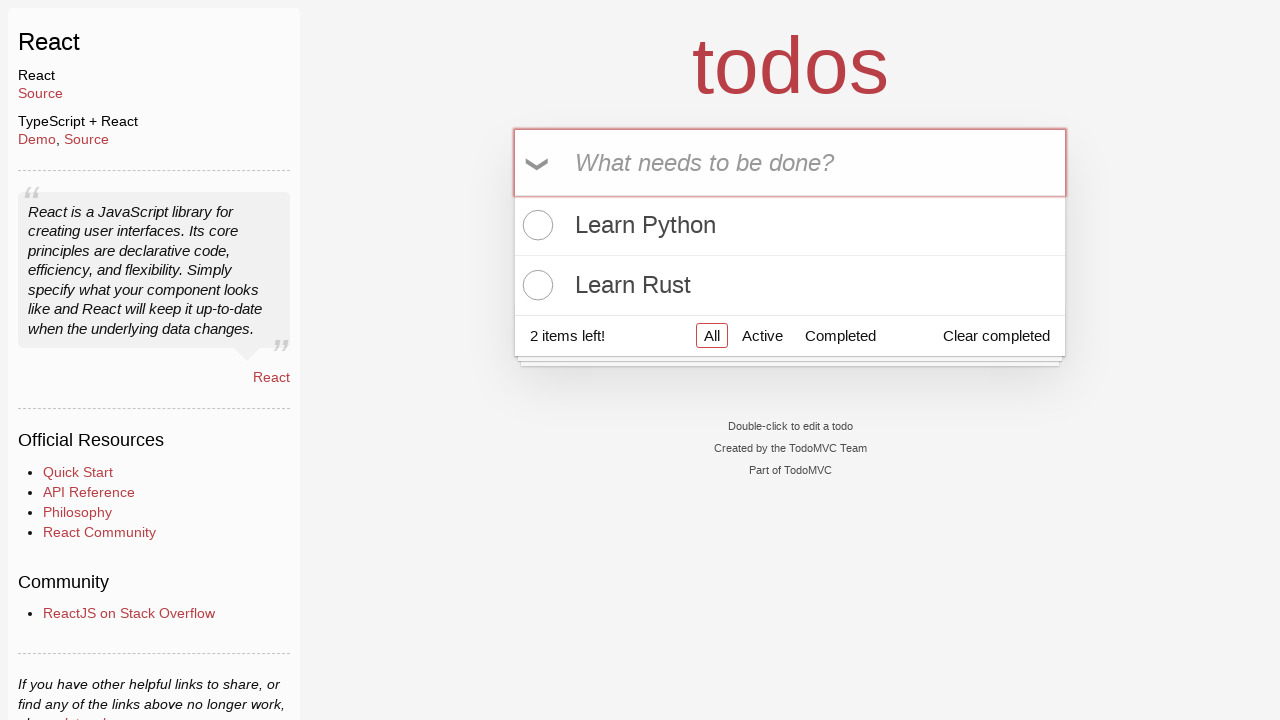

Typed 'Learn AI' in the input field
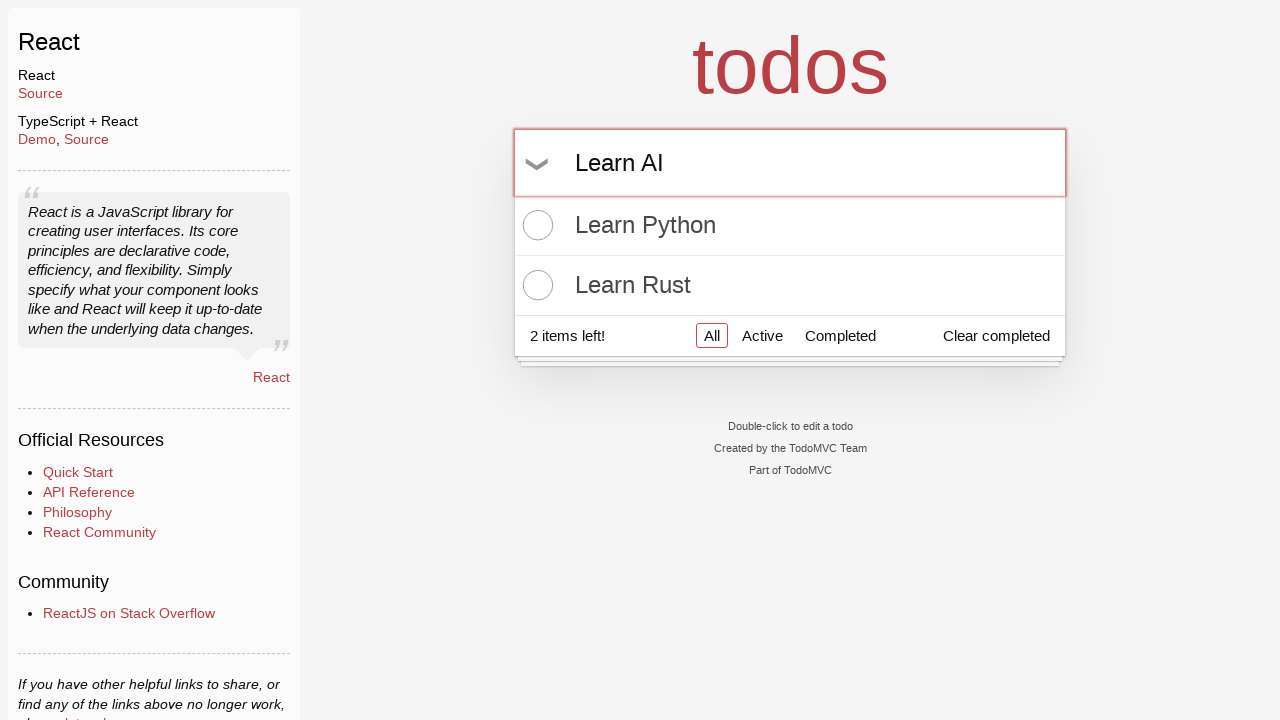

Pressed Enter to add third todo item
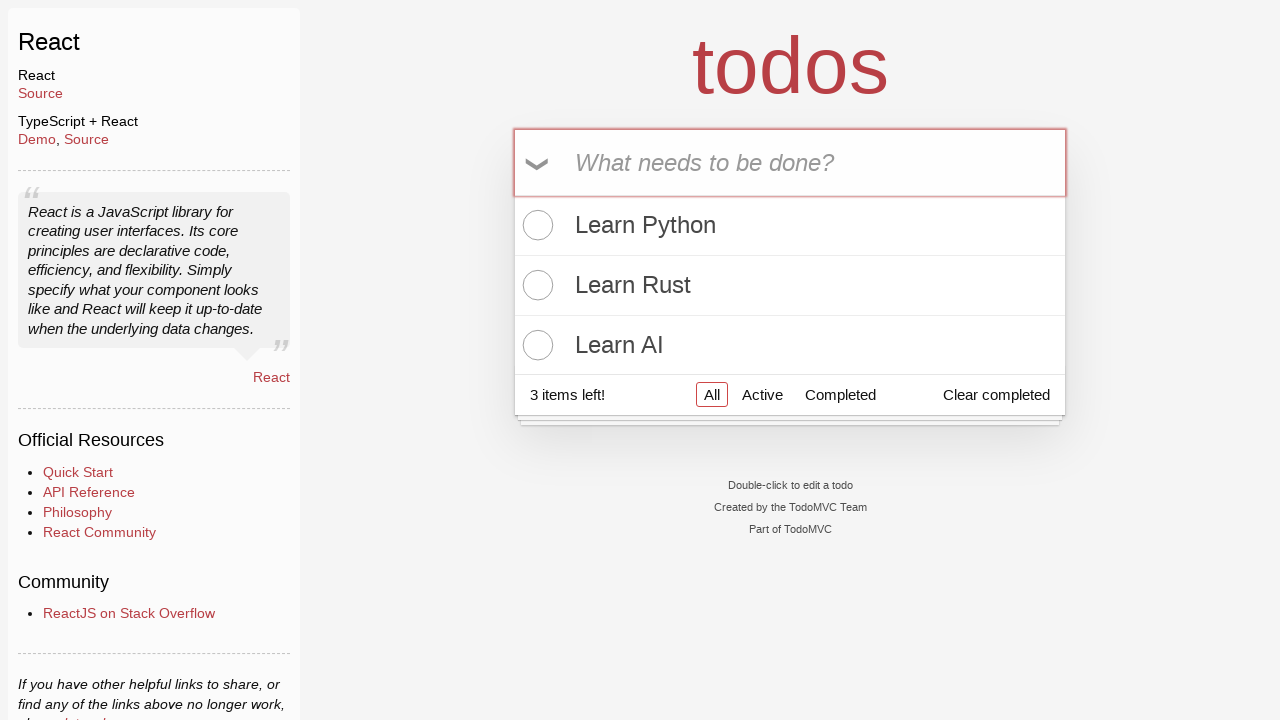

Hovered over the 'Learn Rust' todo item at (790, 285) on internal:text="Learn Rust"i
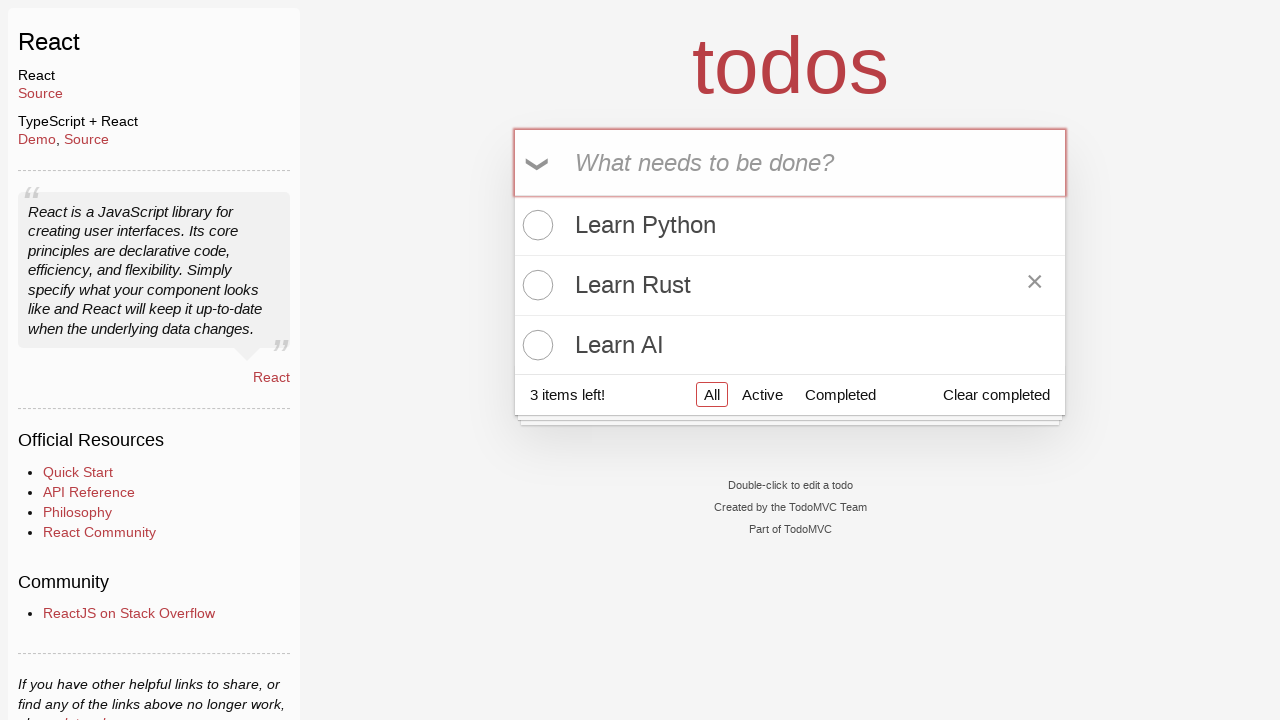

Typed 'Learn English' in the input field
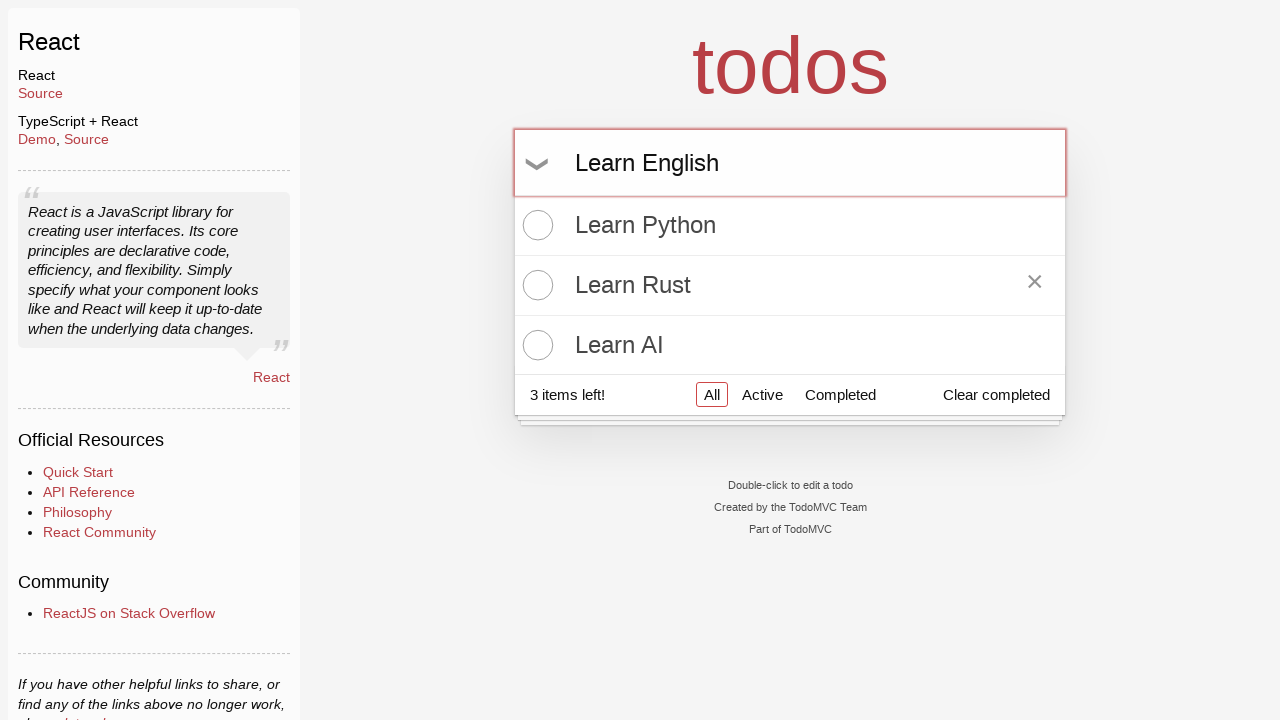

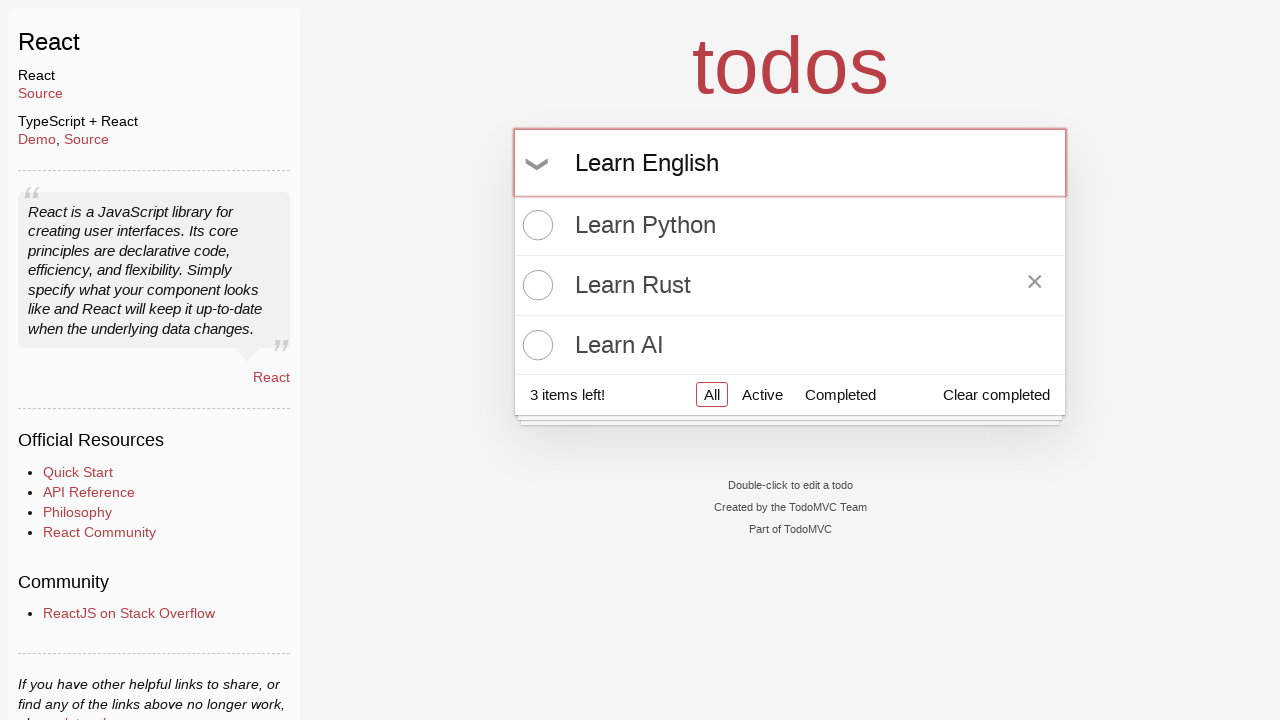